Tests window handling functionality by opening multiple windows through various buttons, switching between them, and closing child windows

Starting URL: https://leafground.com/window.xhtml

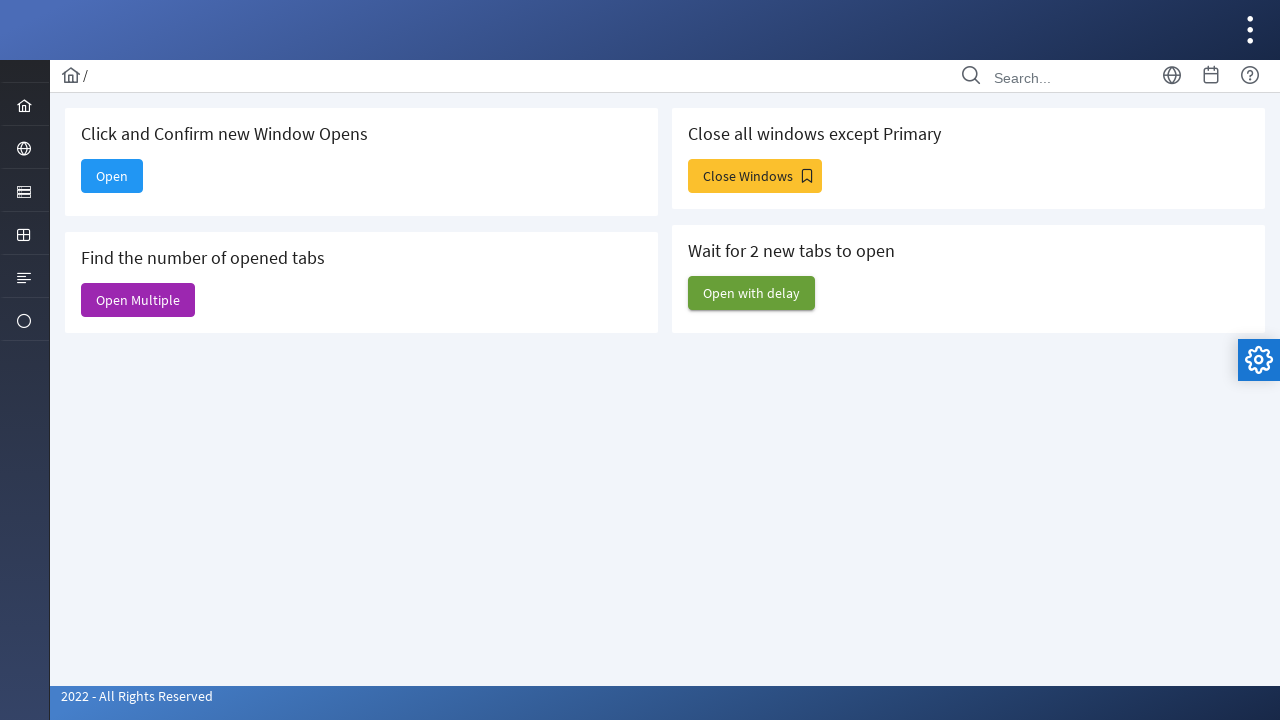

Clicked 'Open' button to open a new window at (112, 176) on xpath=//span[text()='Open']
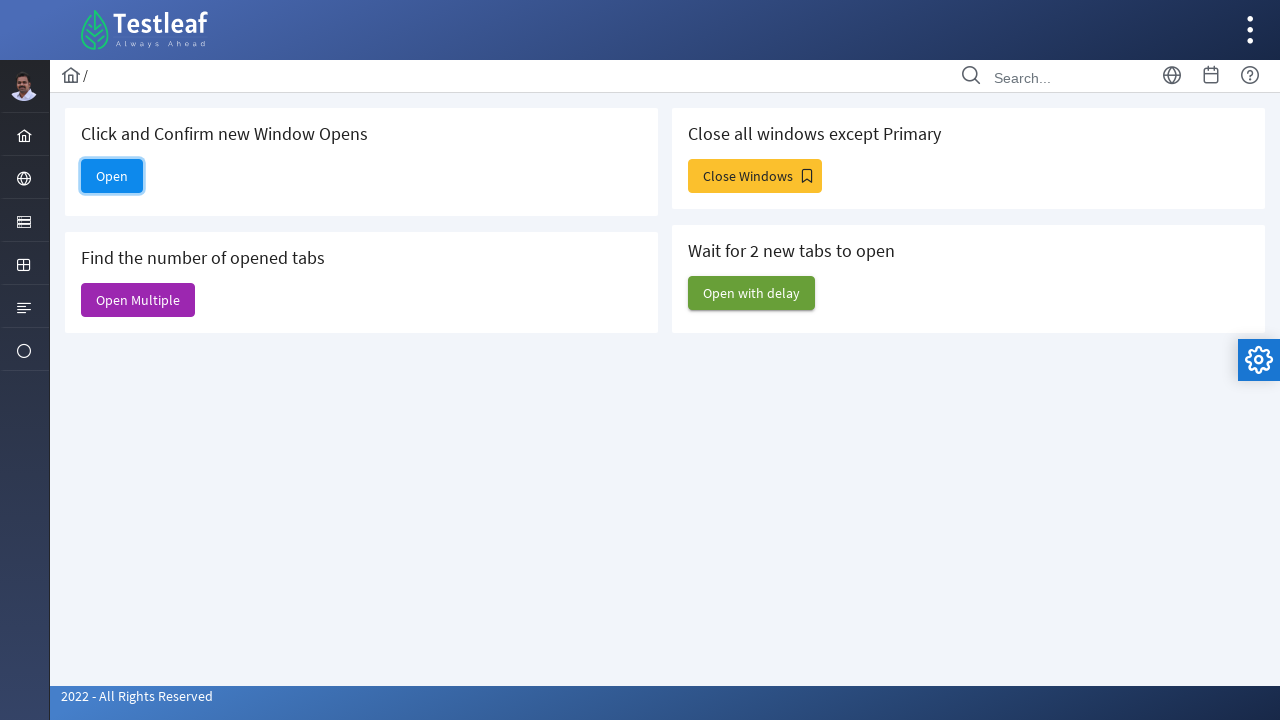

Retrieved all window contexts after opening new window
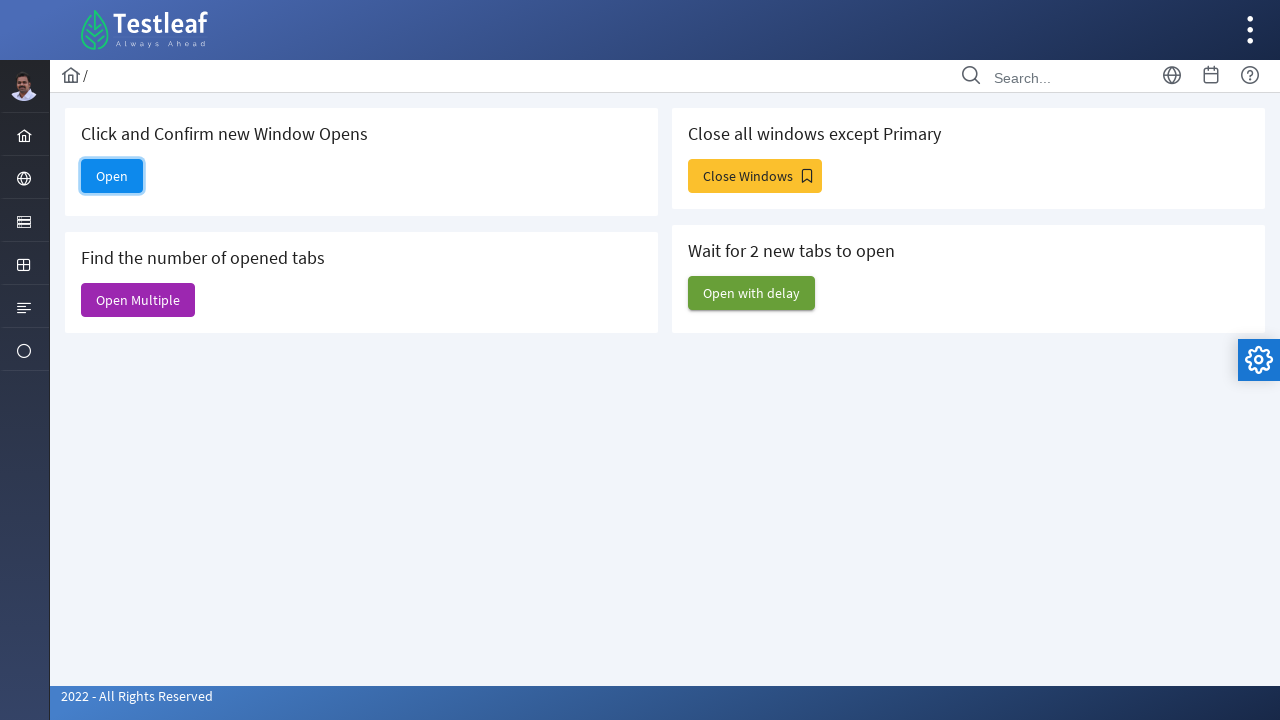

Closed the newly opened window
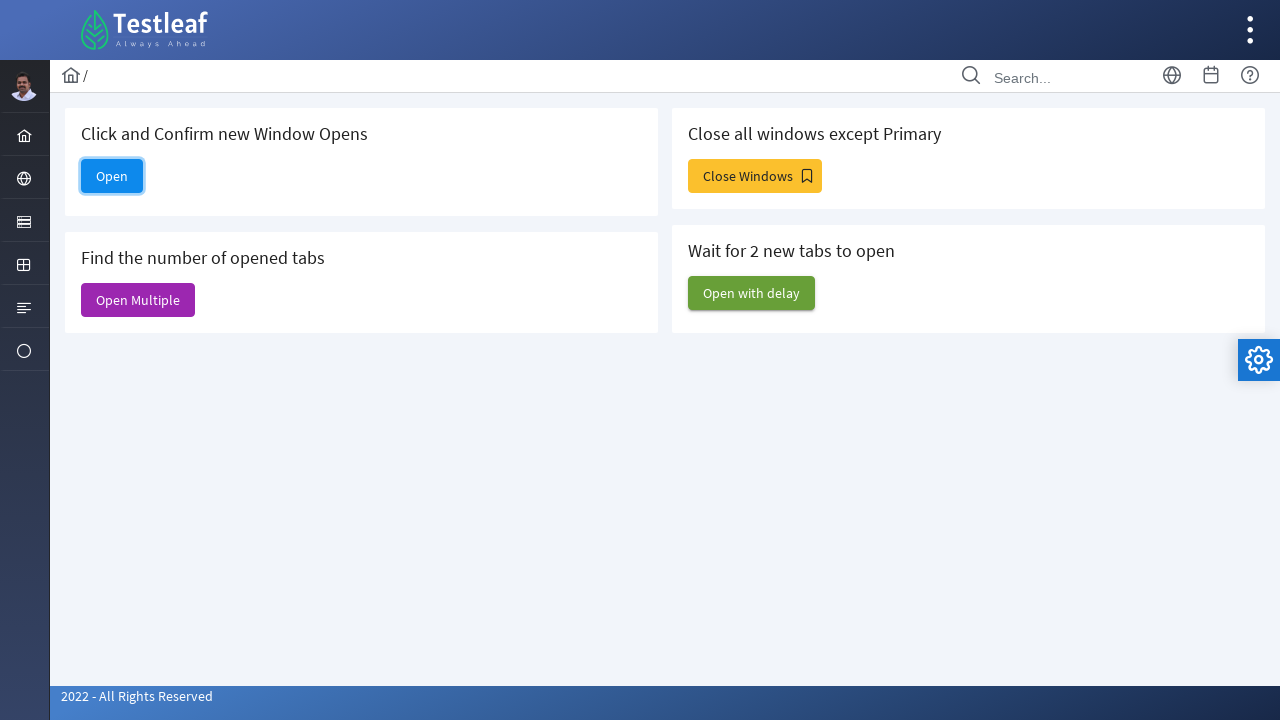

Clicked 'Open Multiple' button to open multiple windows at (138, 300) on xpath=//span[text()='Open Multiple']
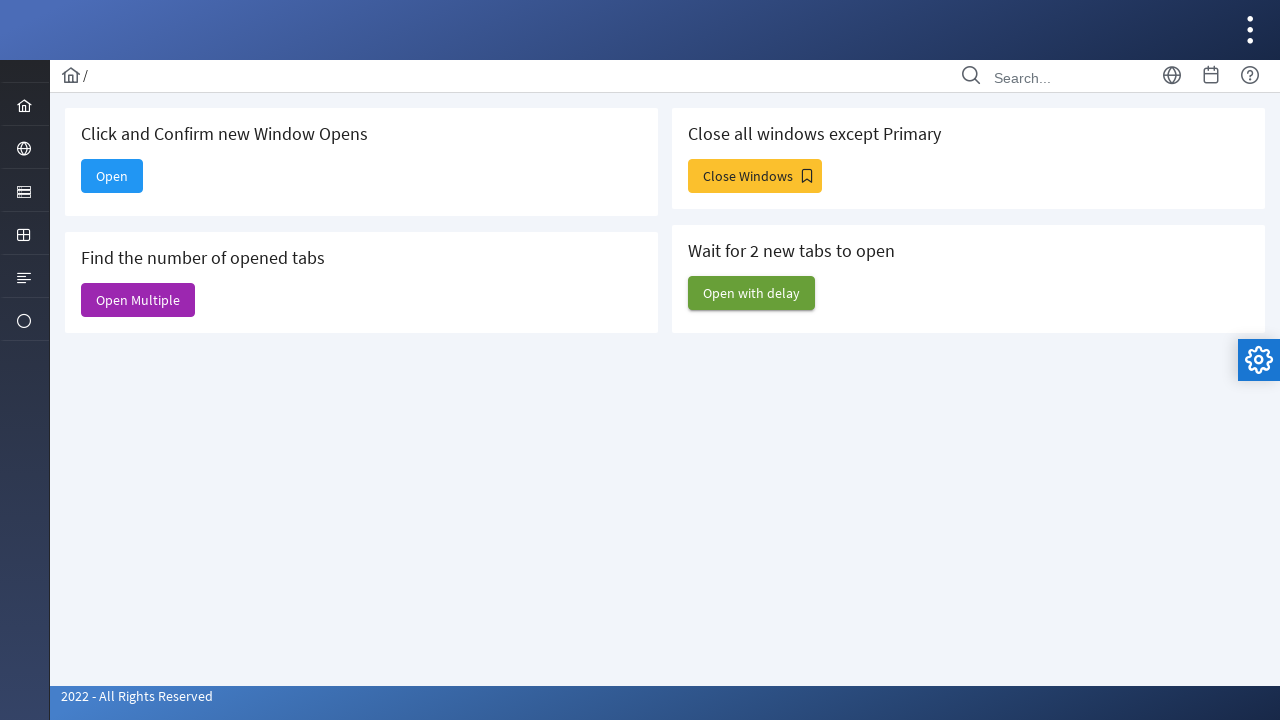

Retrieved all window contexts after opening multiple windows
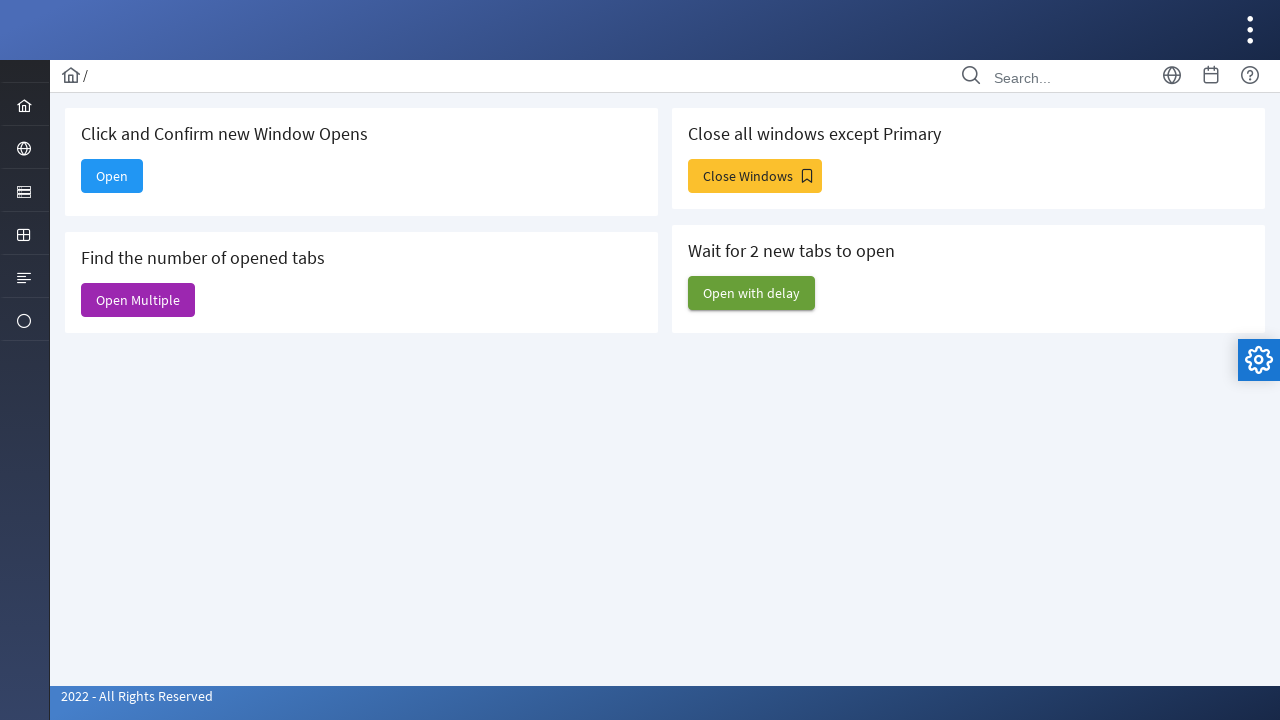

Closed child window 5
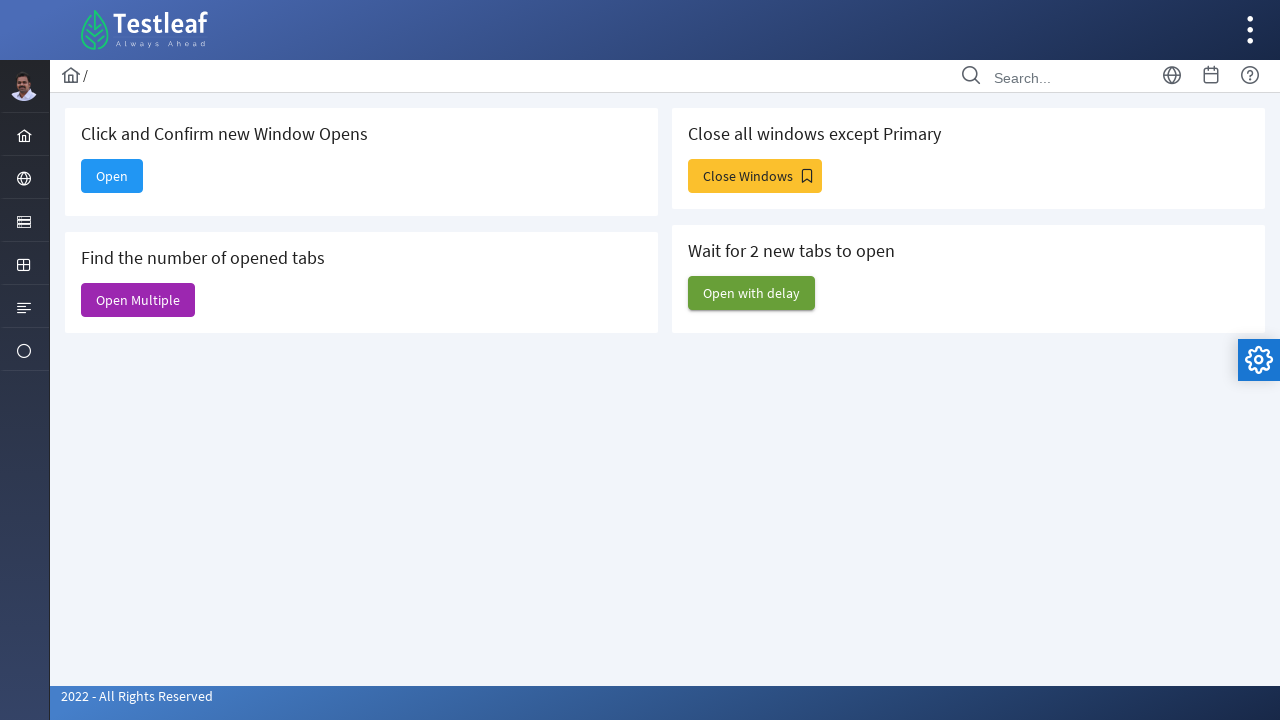

Closed child window 4
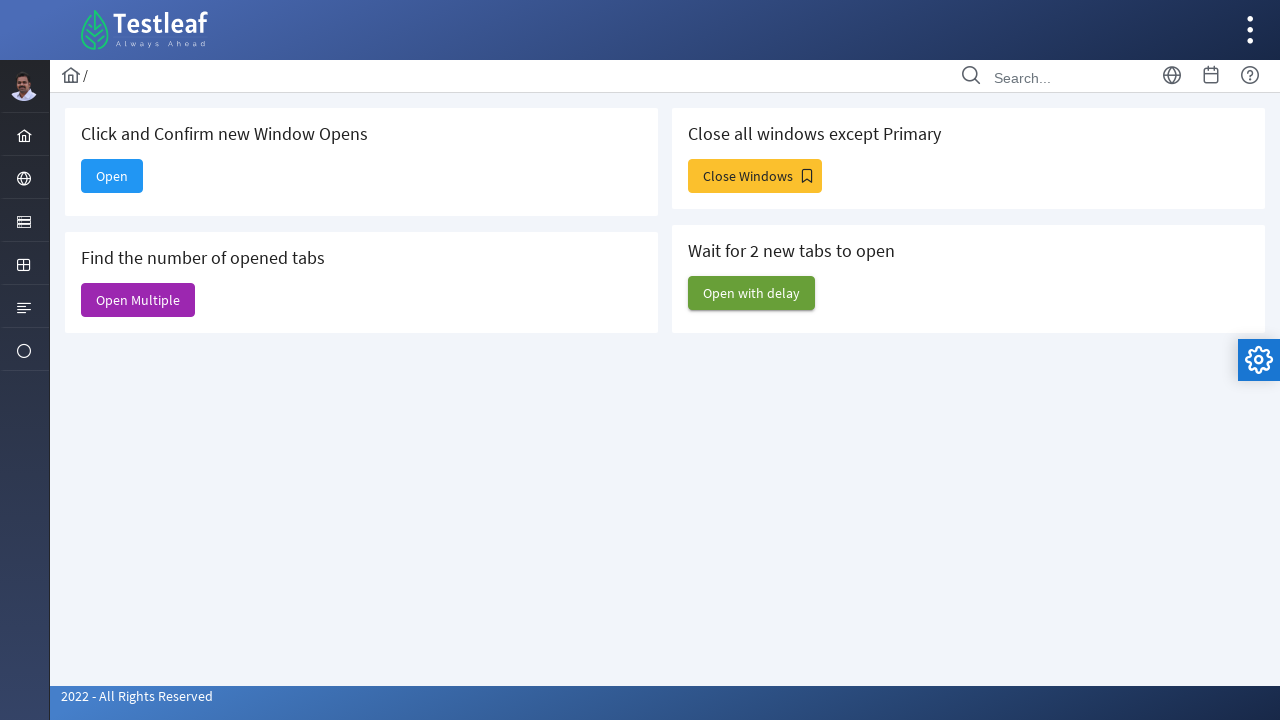

Closed child window 3
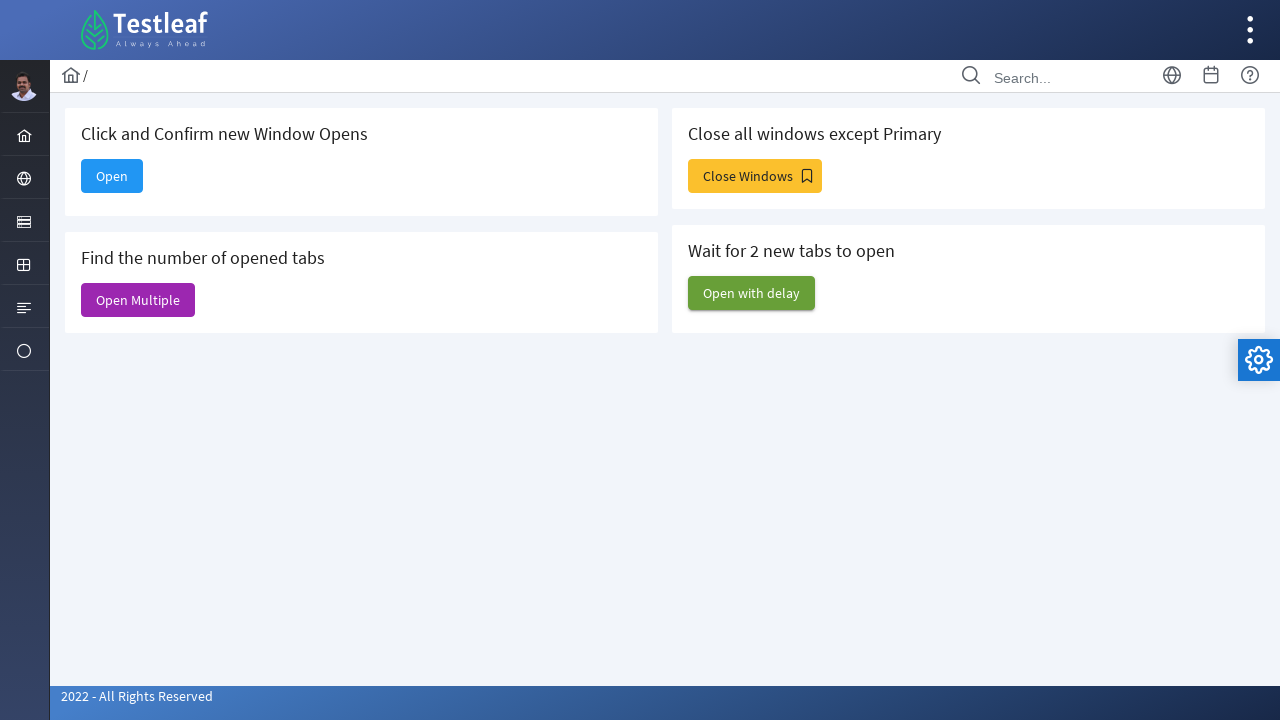

Closed child window 2
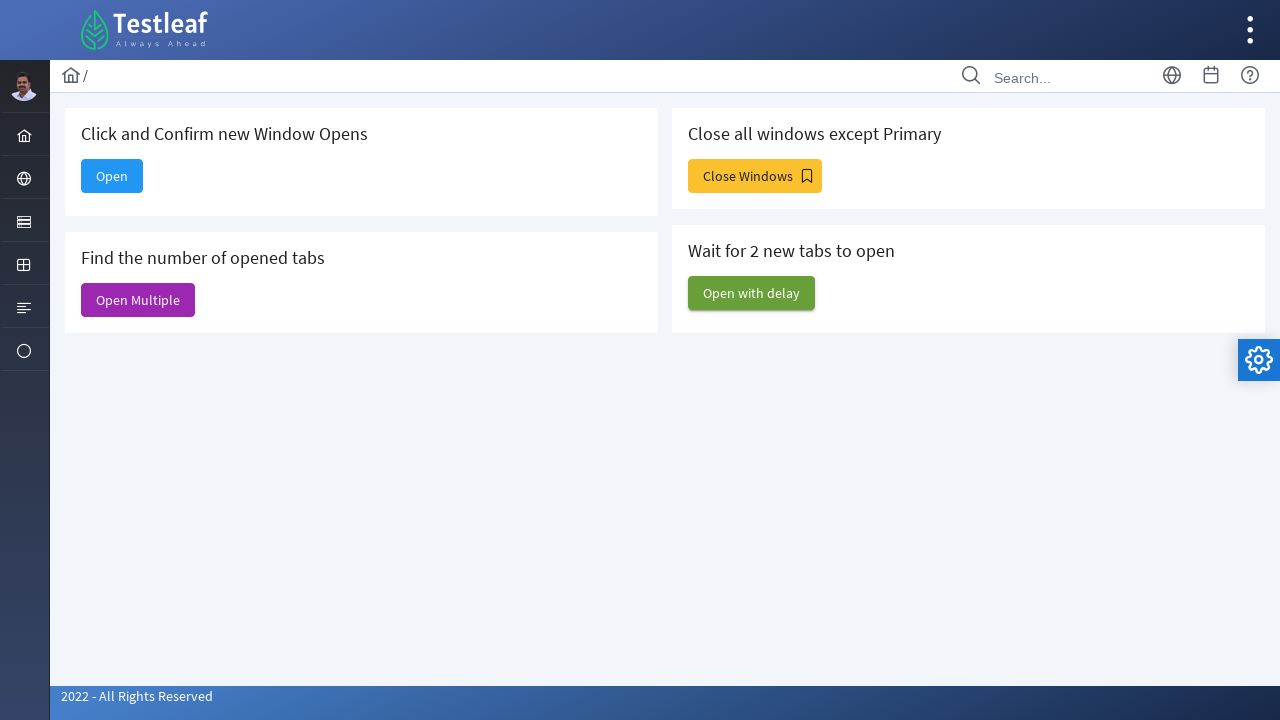

Closed child window 1
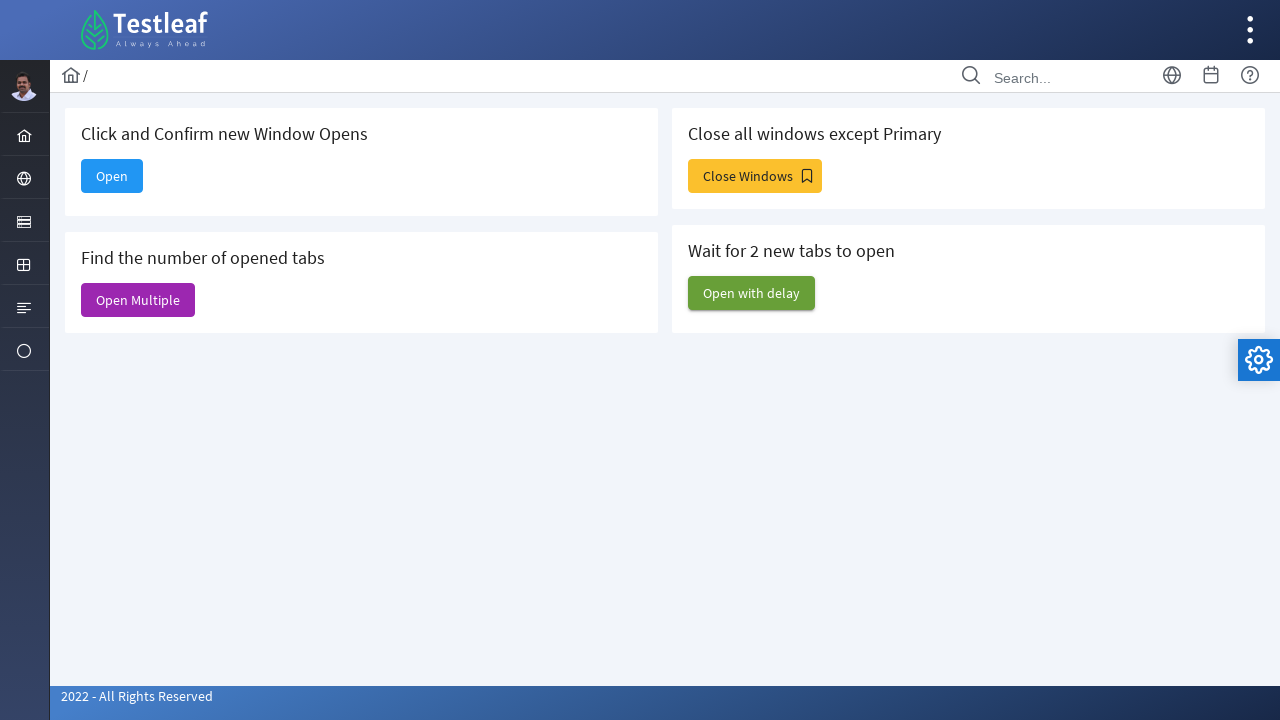

Clicked 'Close Windows' button at (755, 176) on xpath=//span[text()='Close Windows']
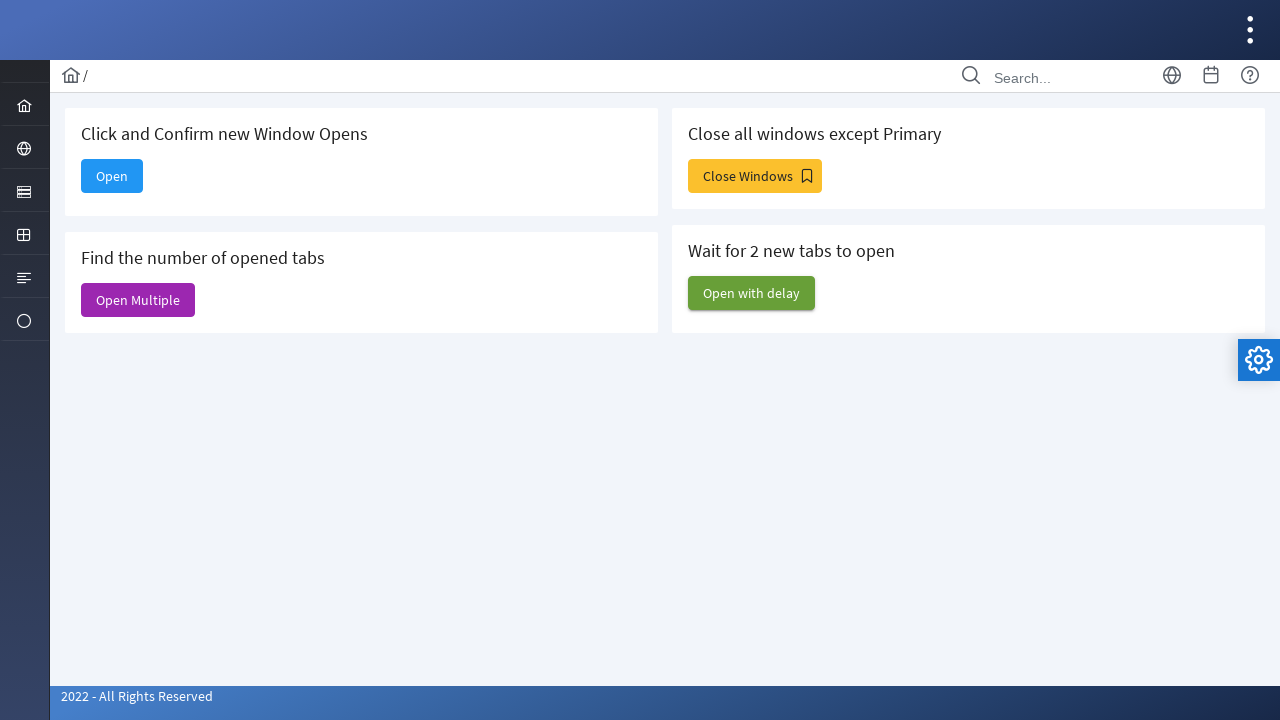

Retrieved all window contexts after clicking 'Close Windows'
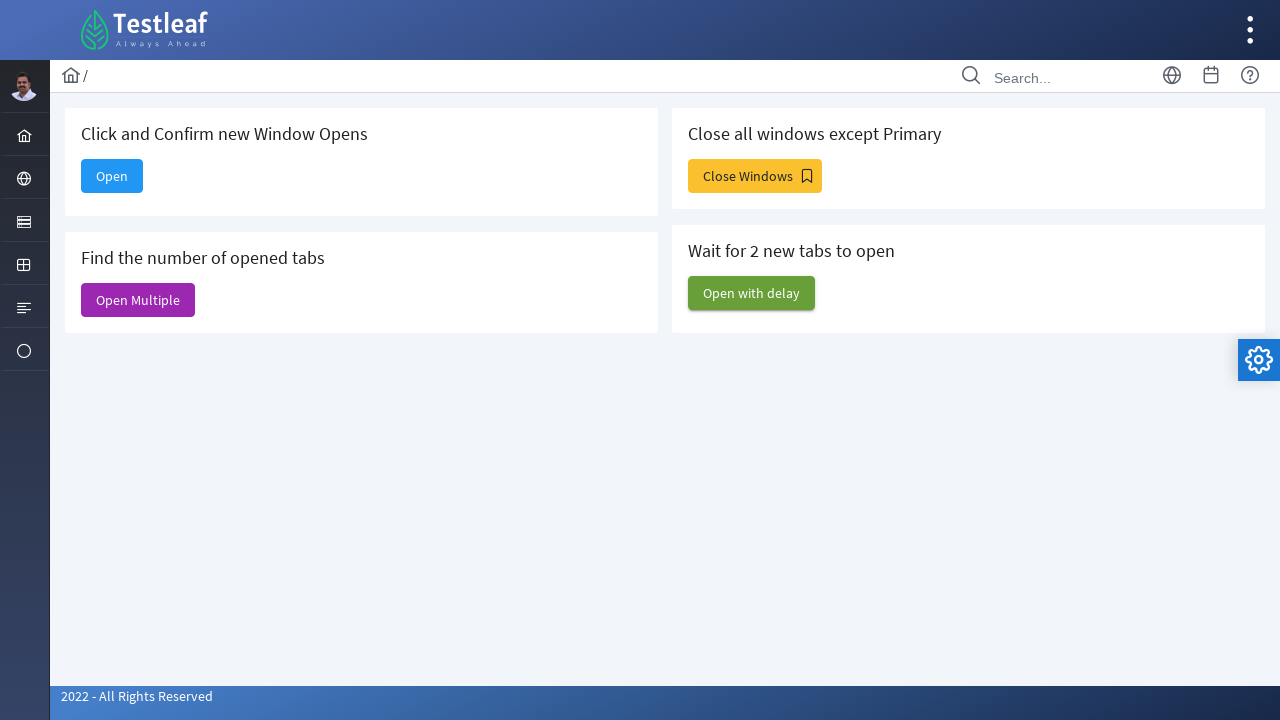

Closed remaining child window 3
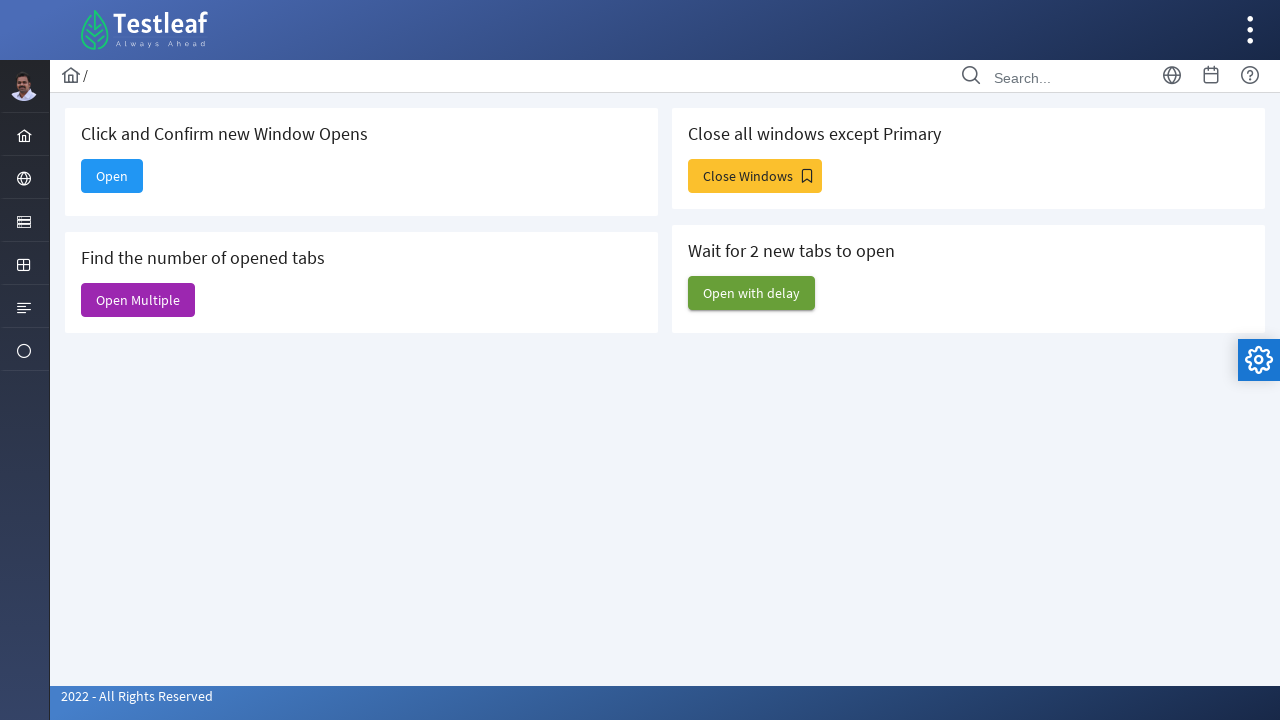

Closed remaining child window 2
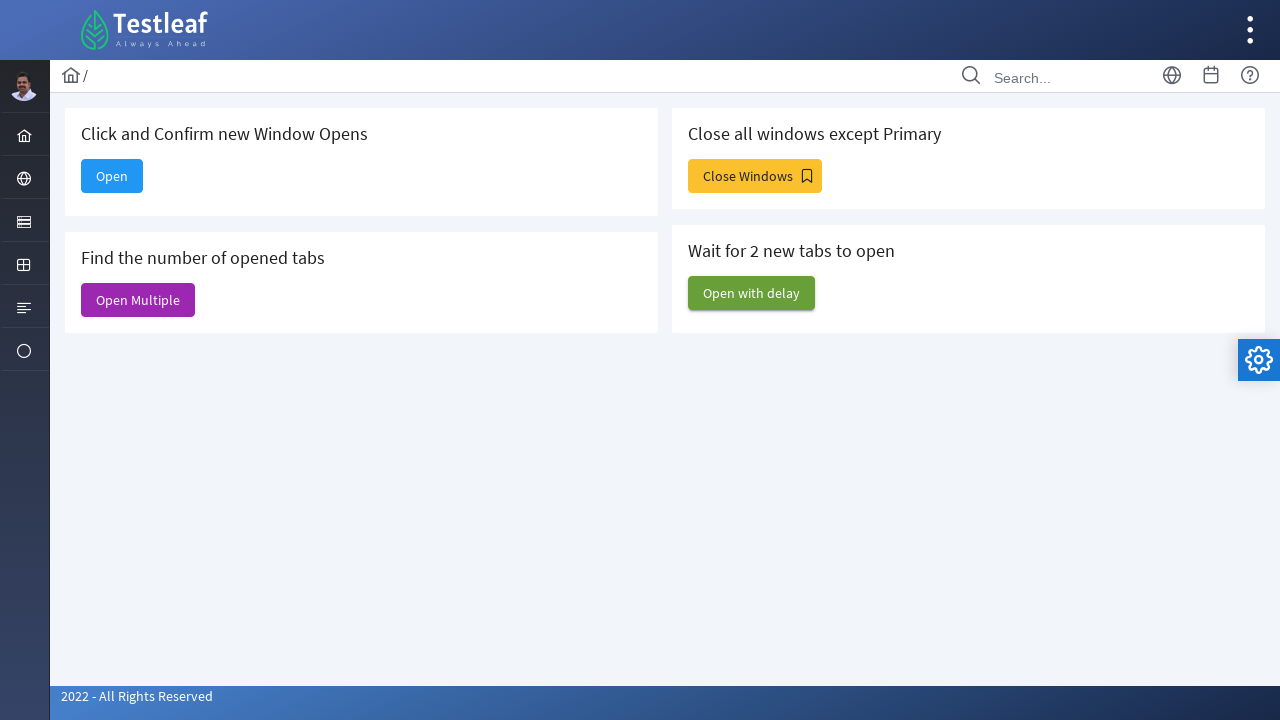

Closed remaining child window 1
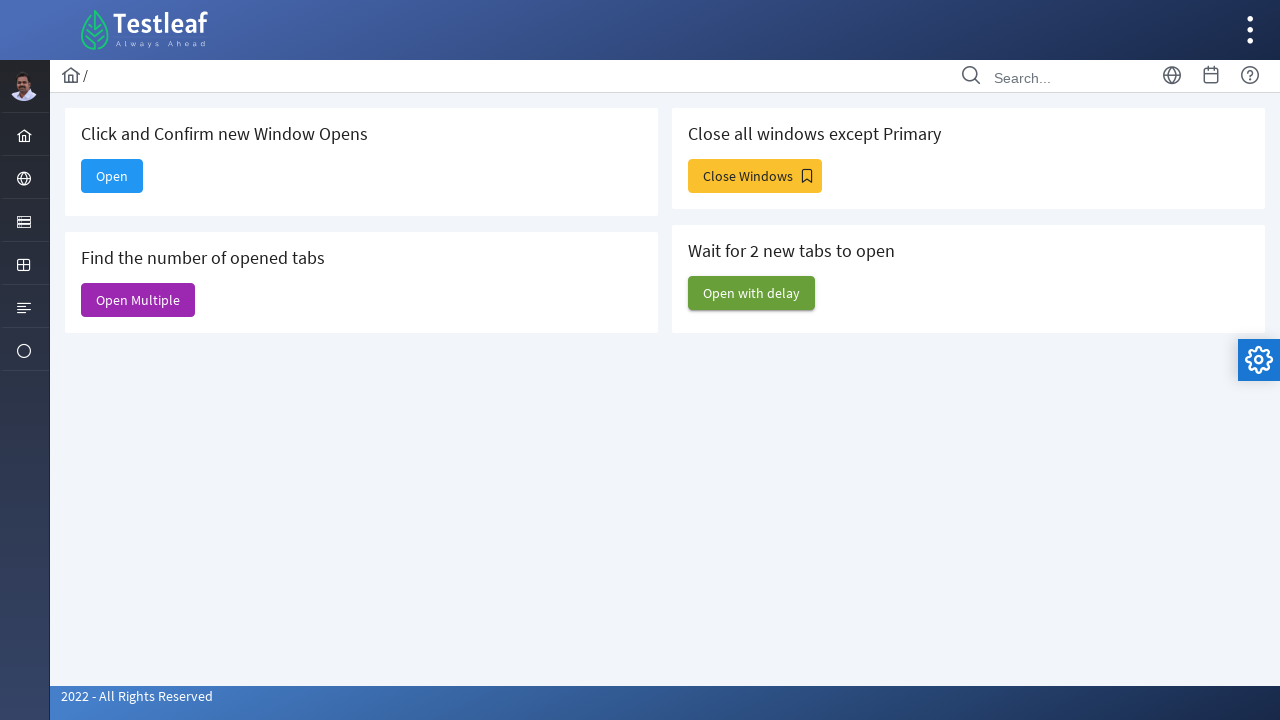

Clicked 'Open with delay' button at (752, 293) on xpath=//span[text()='Open with delay']
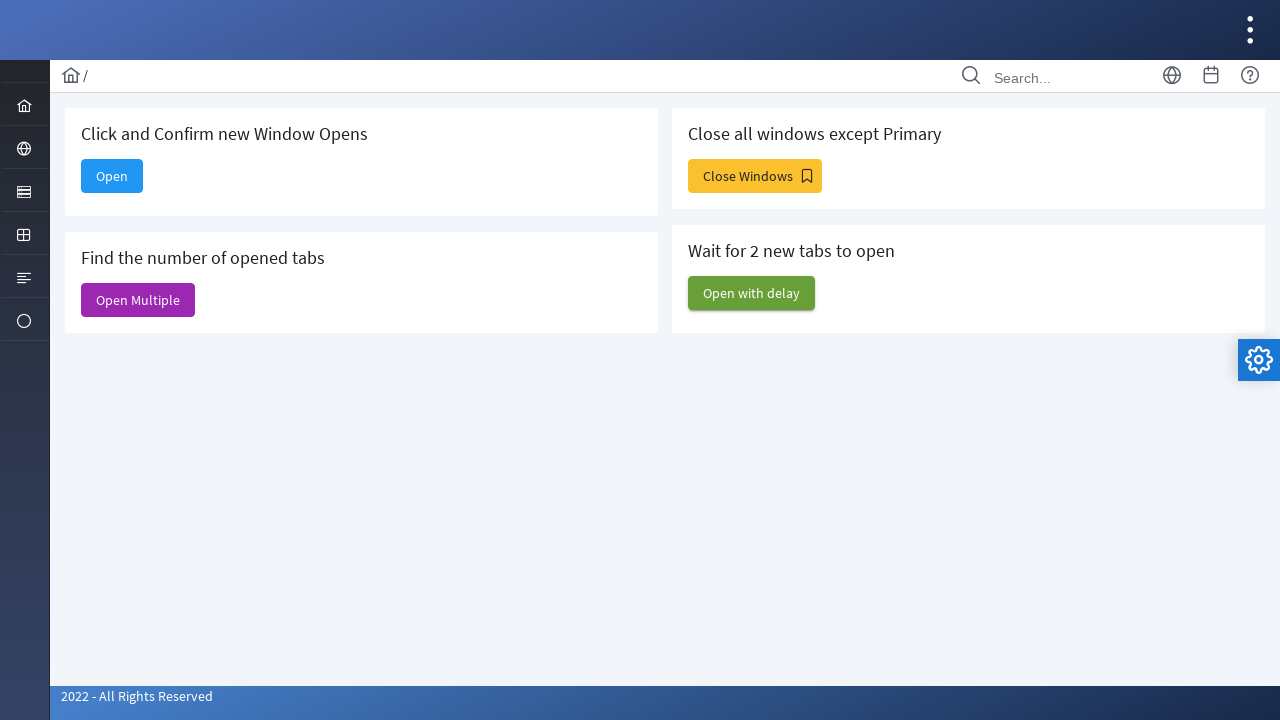

Waited 3 seconds for delayed windows to open
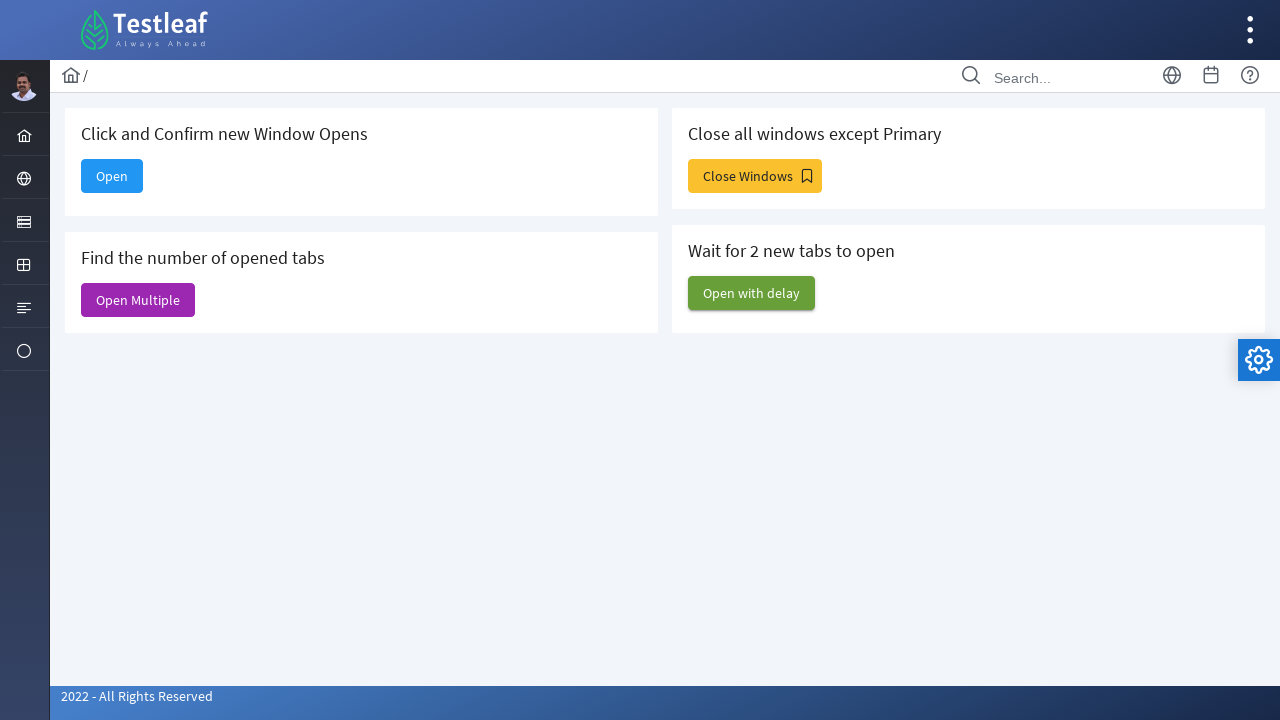

Retrieved all window contexts after delay timeout
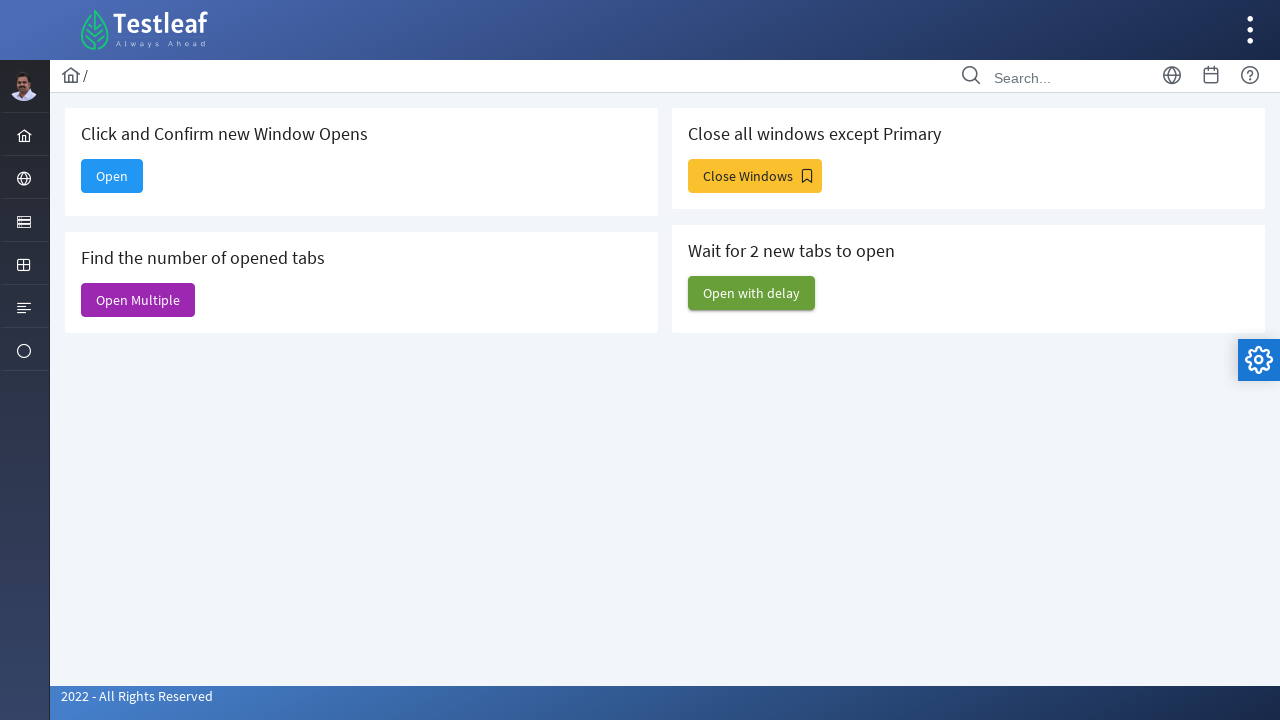

Closed delayed child window 2
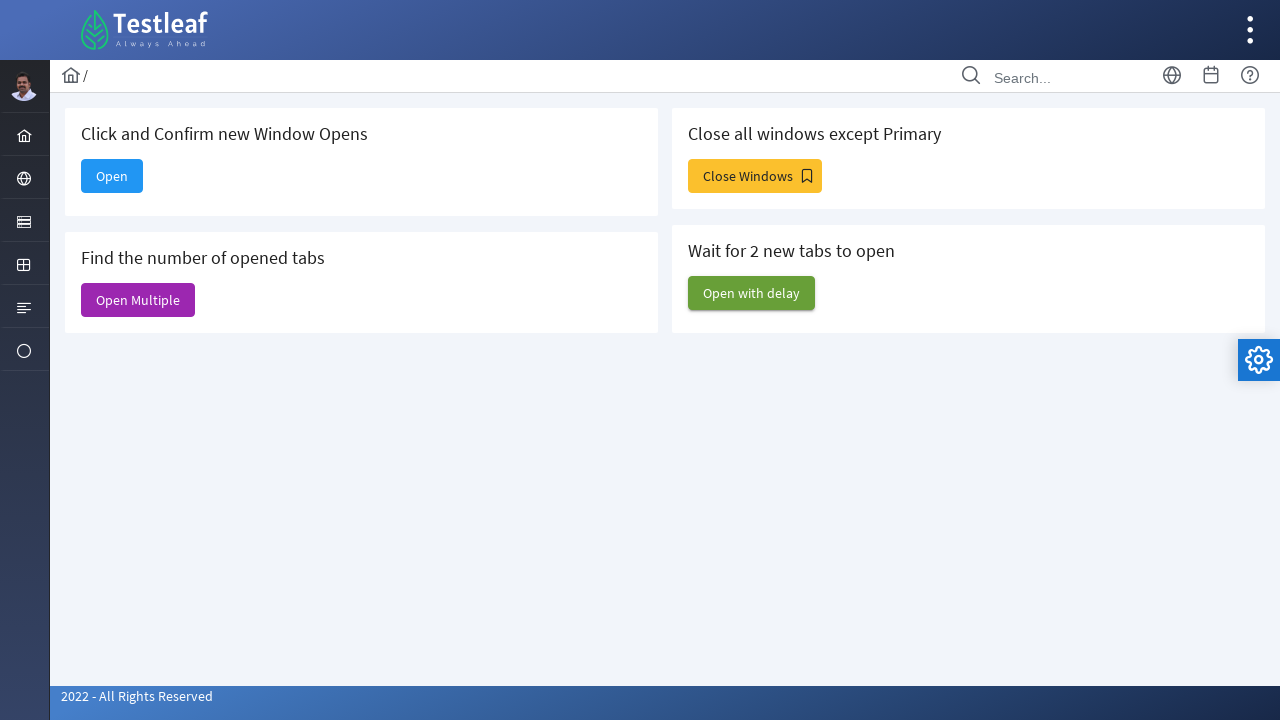

Closed delayed child window 1
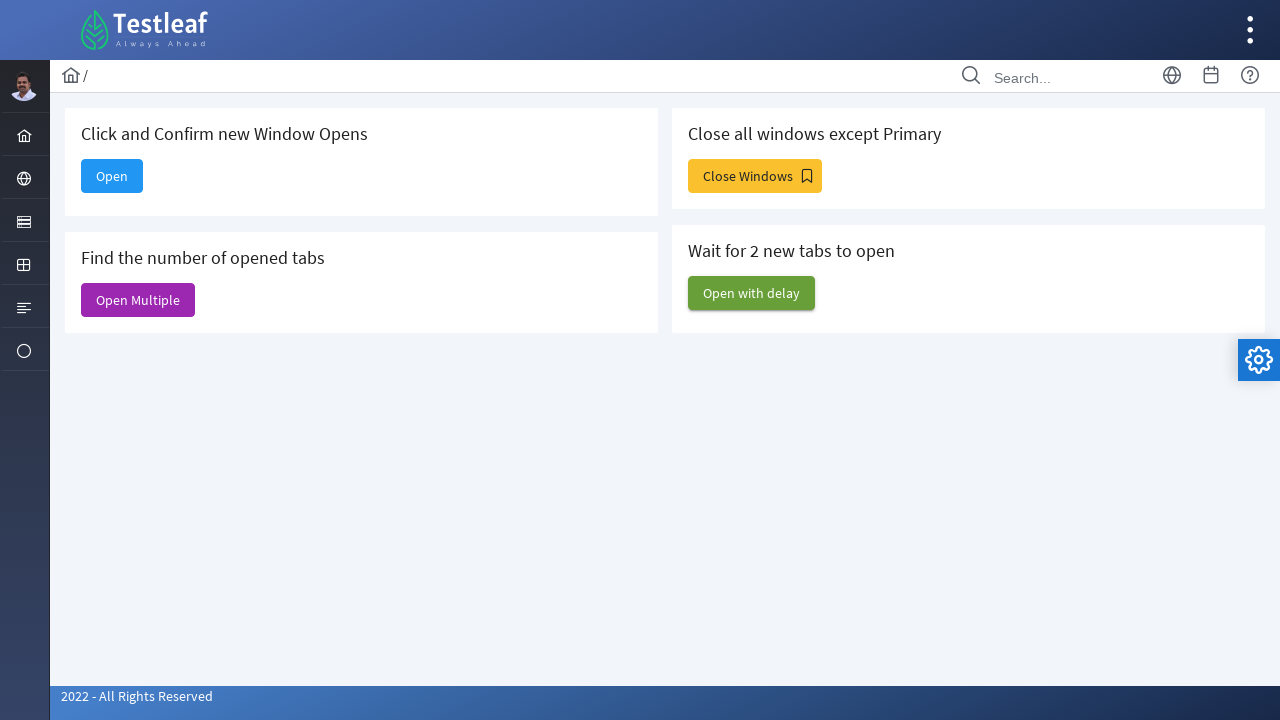

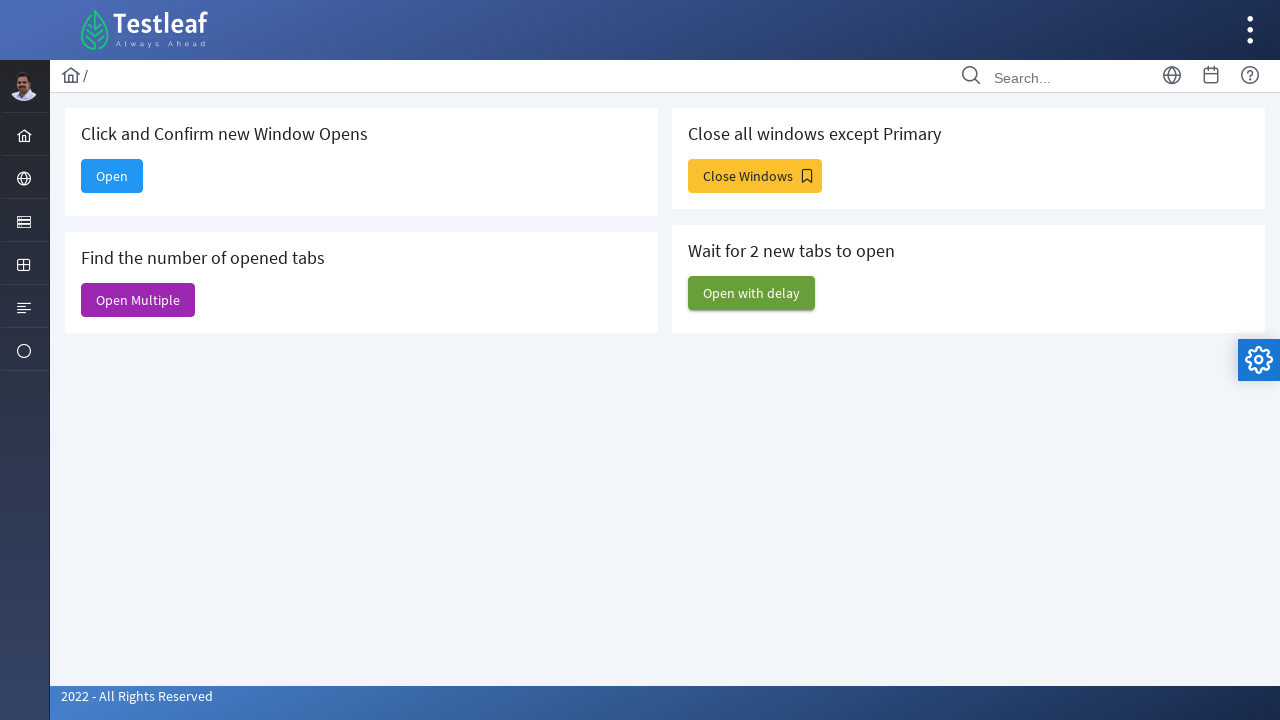